Tests the CPF generator functionality by clicking the generate button and verifying that a CPF value is displayed

Starting URL: https://www.4devs.com.br/gerador_de_cpf

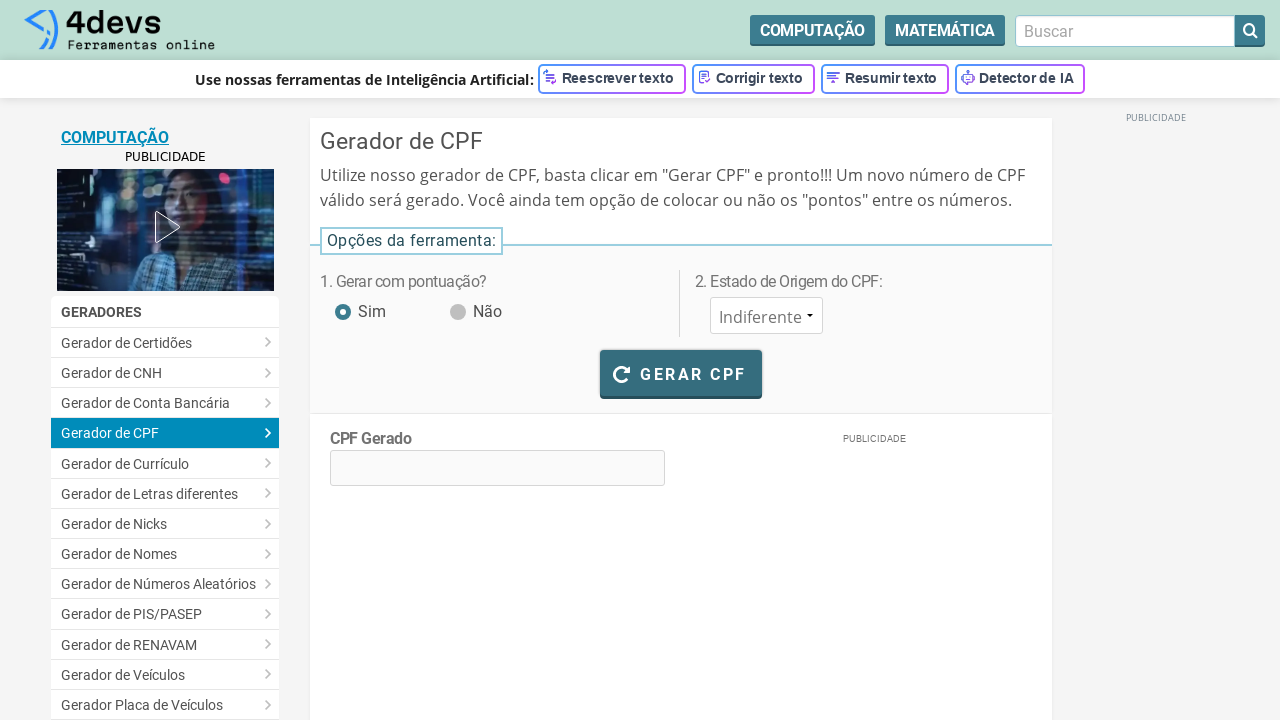

Clicked the generate CPF button at (681, 373) on #bt_gerar_cpf
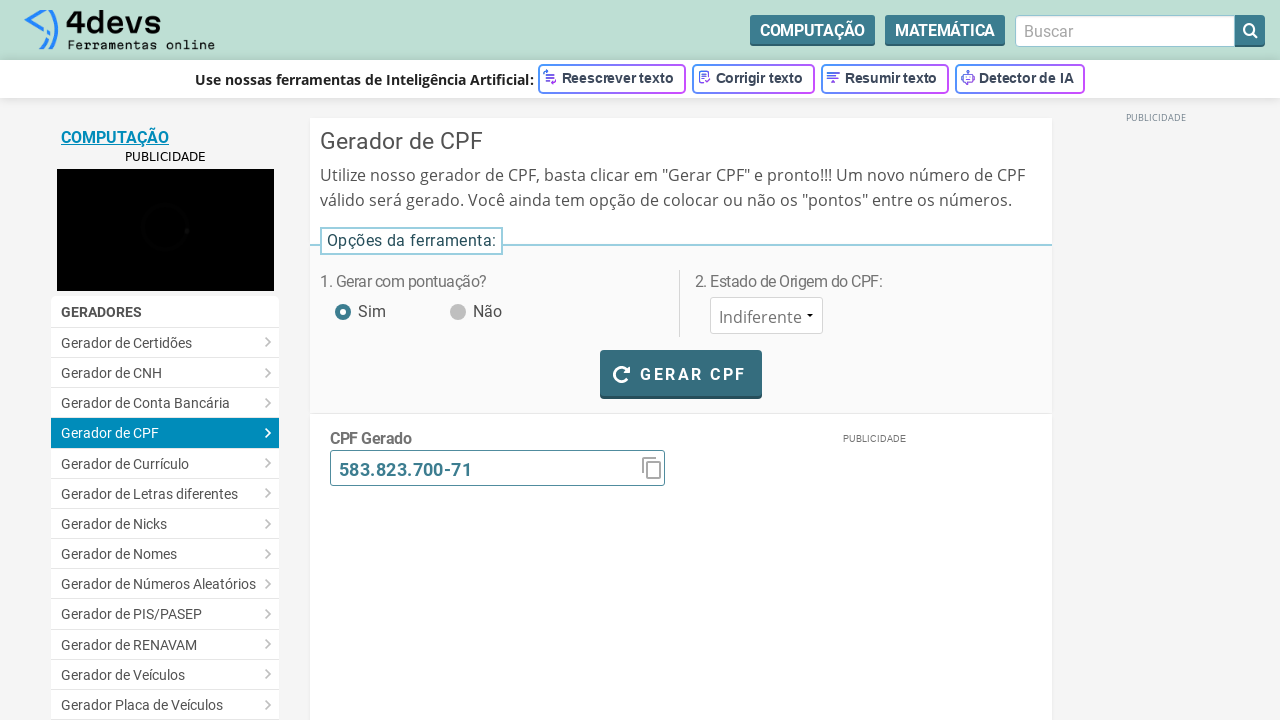

CPF value was generated and displayed
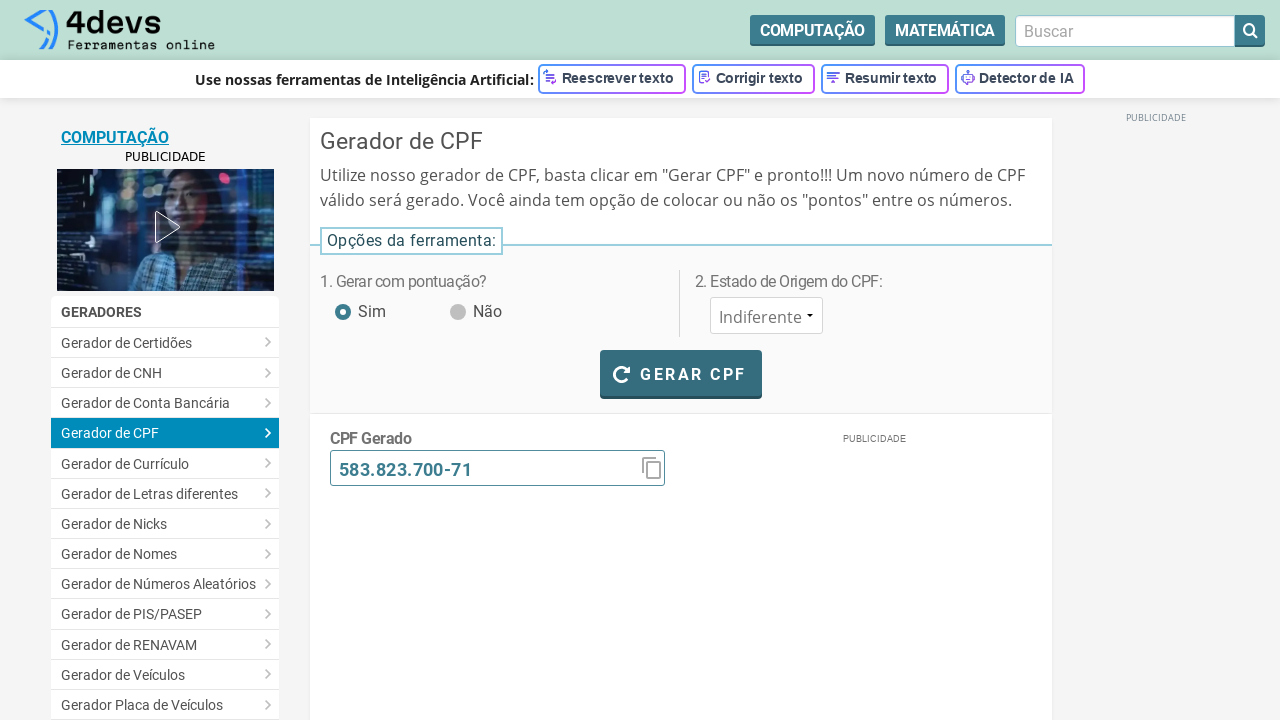

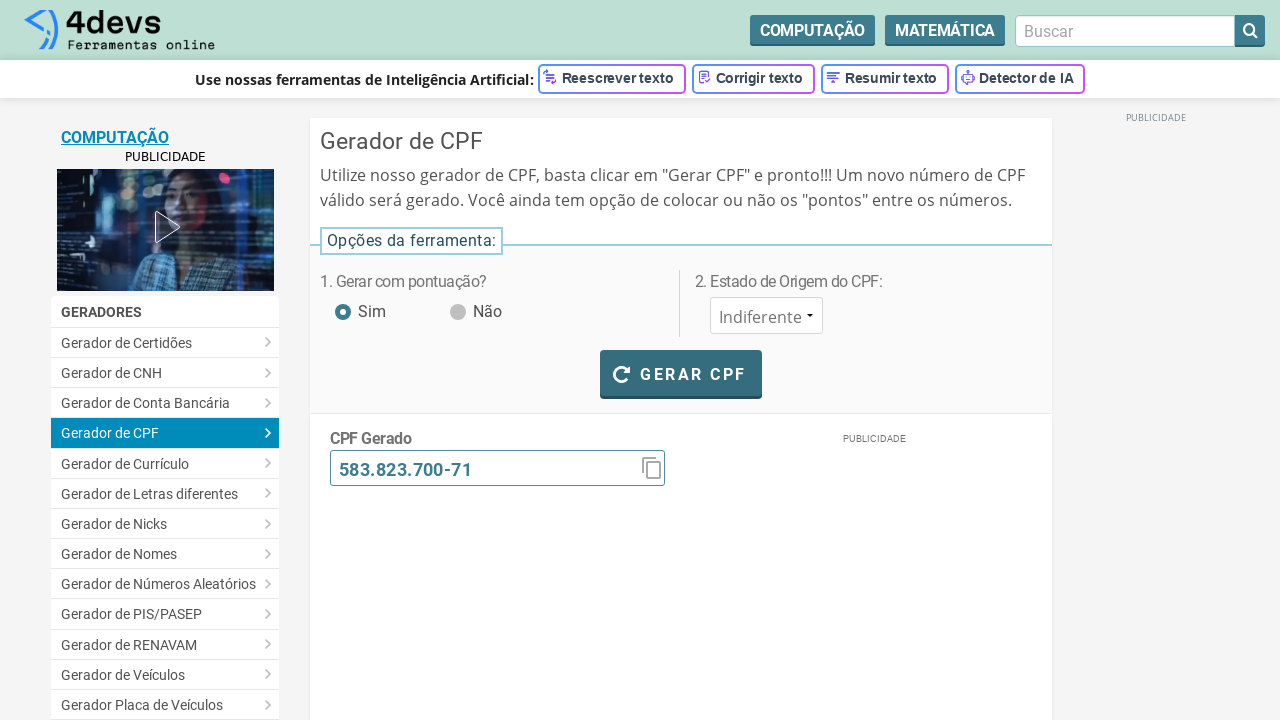